Tests the add to cart functionality on Demoblaze e-commerce demo site by navigating to Laptops category, selecting a Sony Vaio i5 laptop, adding it to cart, and verifying the success alert message.

Starting URL: https://www.demoblaze.com

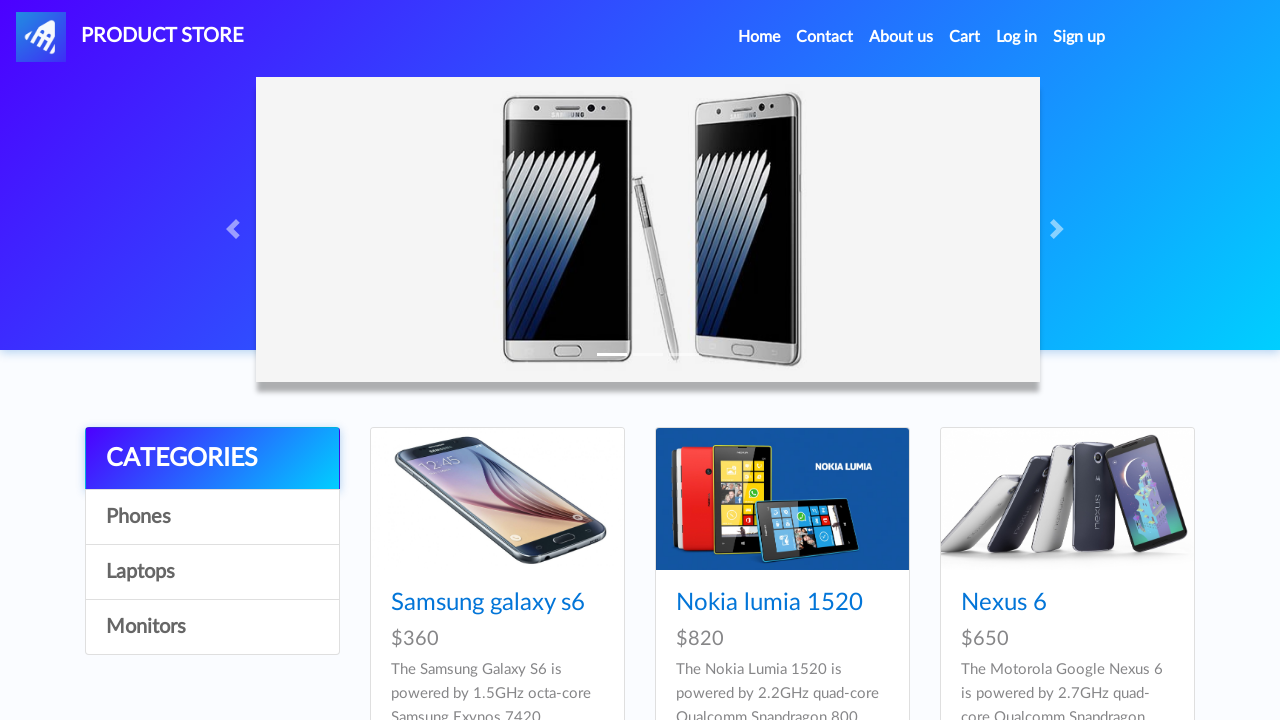

Clicked on Laptops category at (212, 572) on text=Laptops
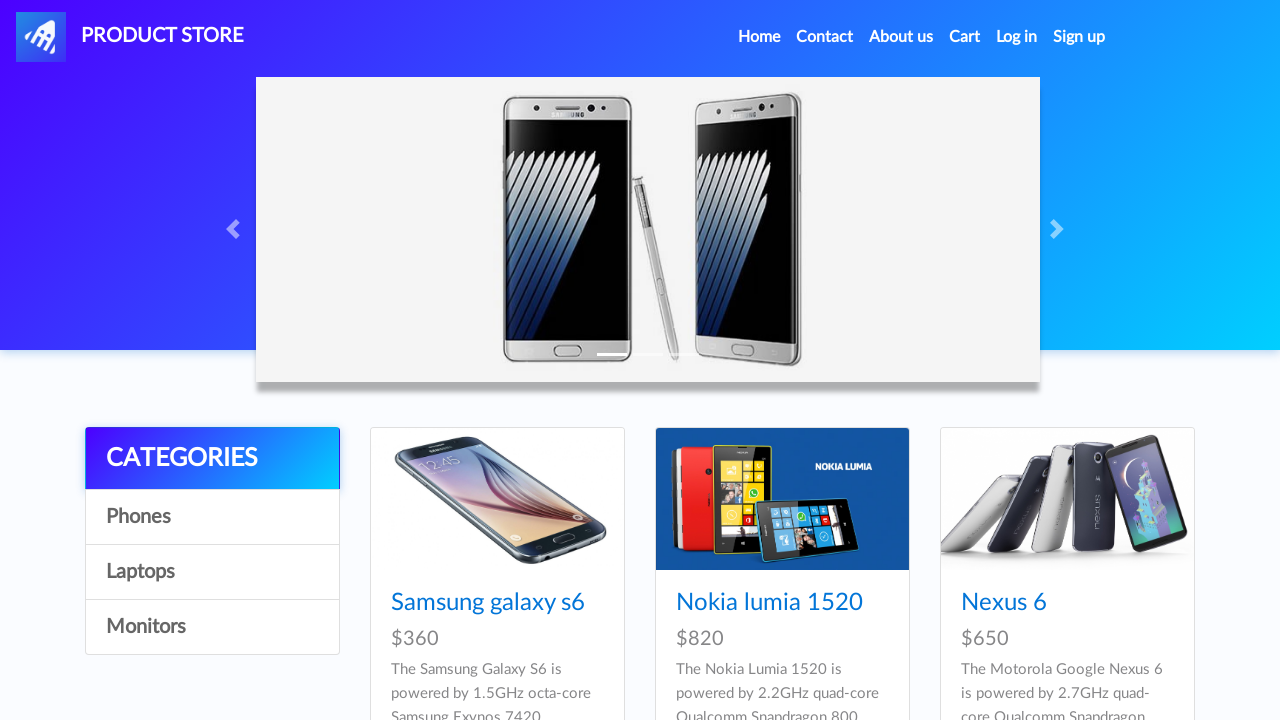

Waited 2 seconds for Laptops category to load
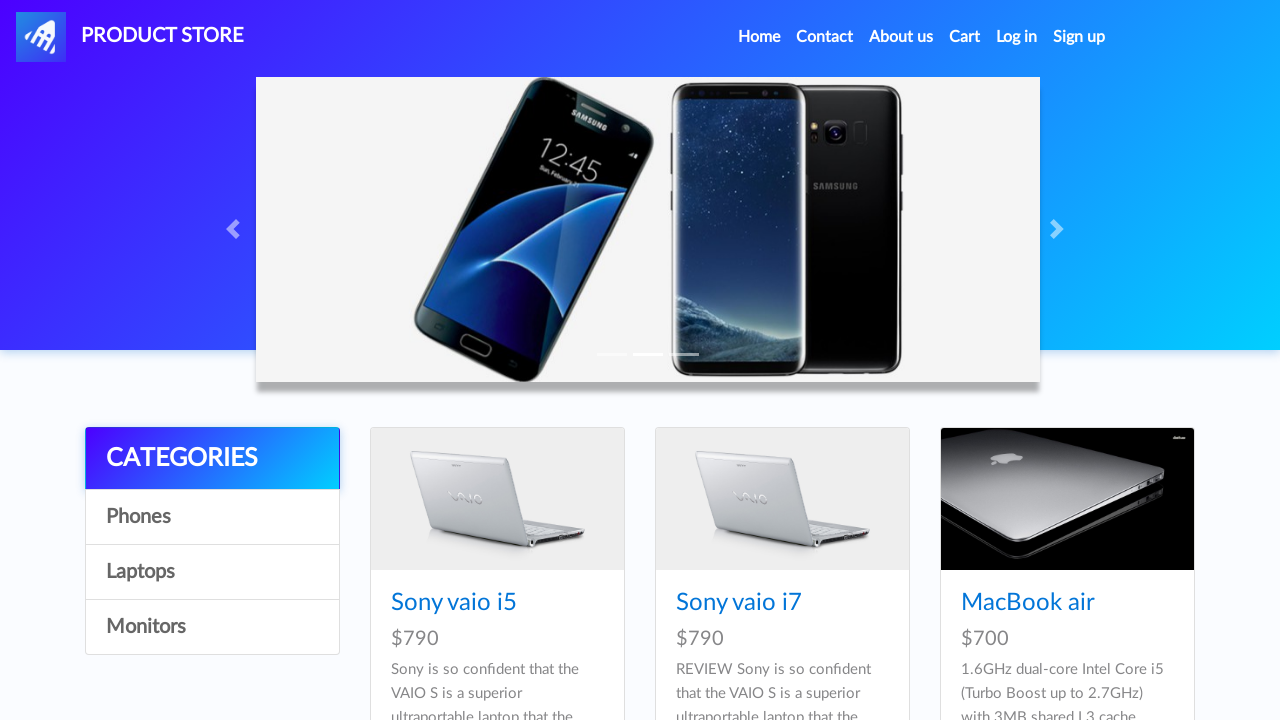

Clicked on Sony vaio i5 product at (454, 603) on text=Sony vaio i5
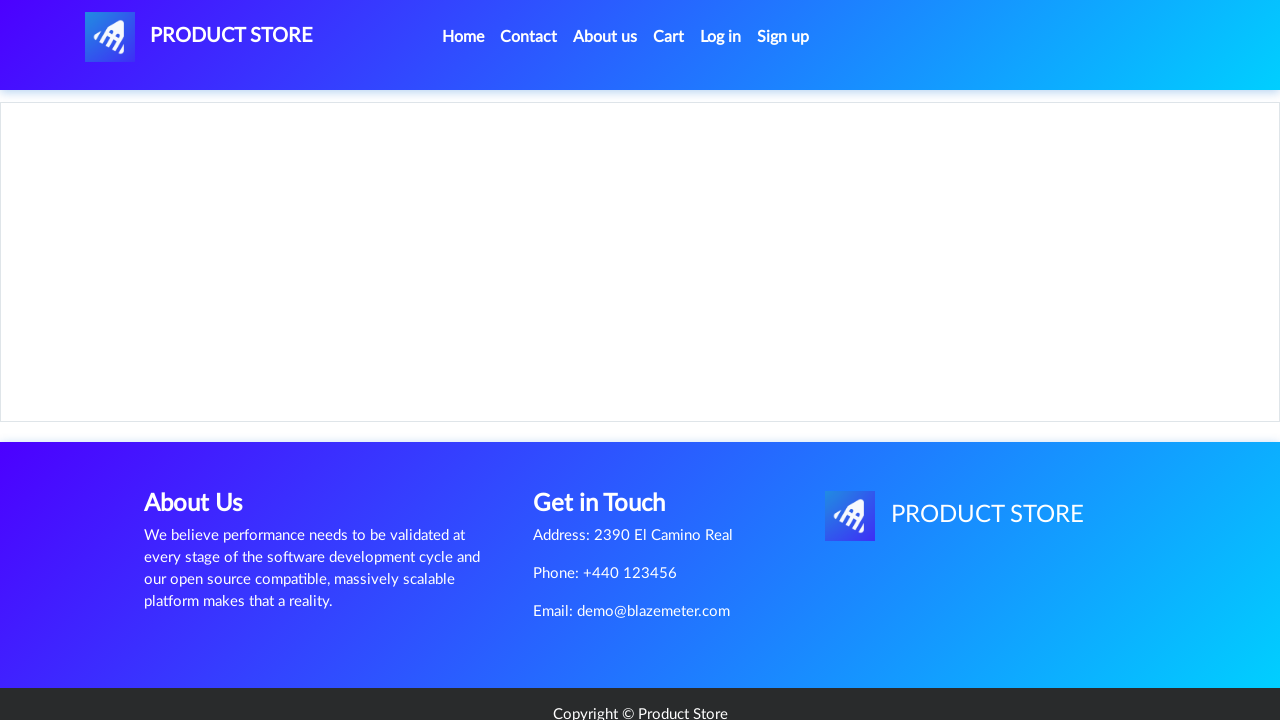

Waited 2 seconds for product details to load
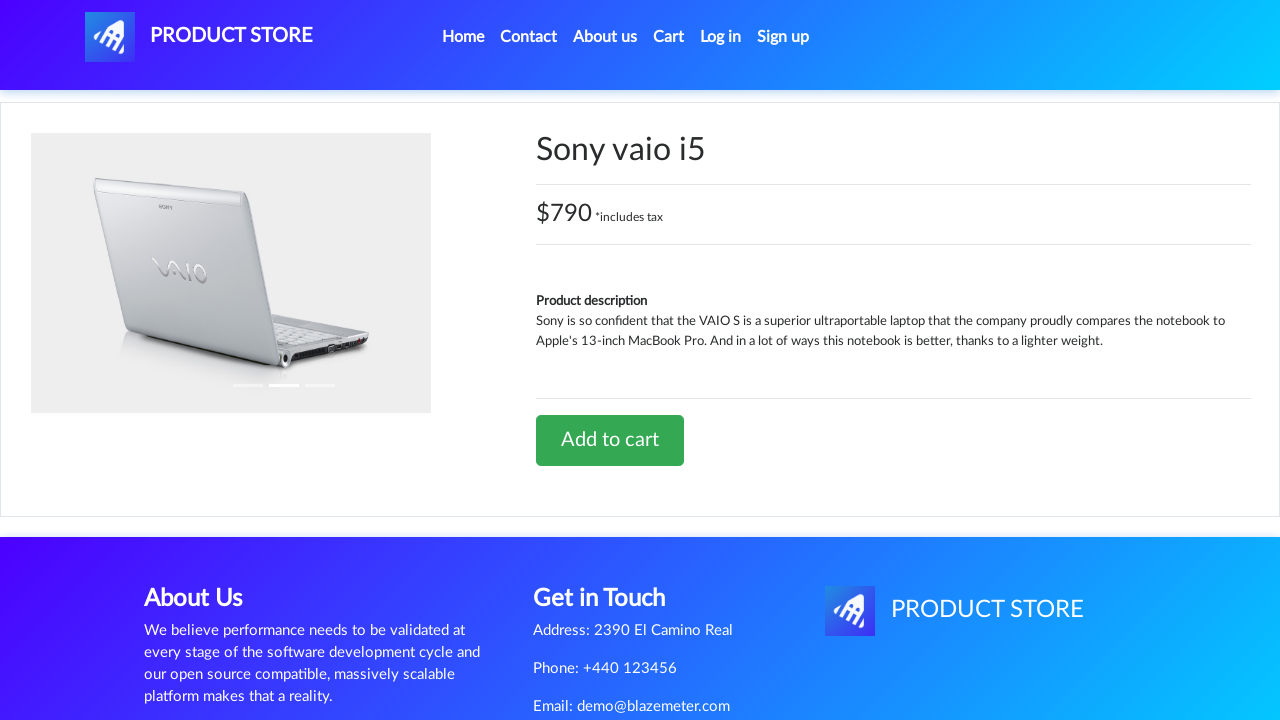

Retrieved product model: Sony vaio i5
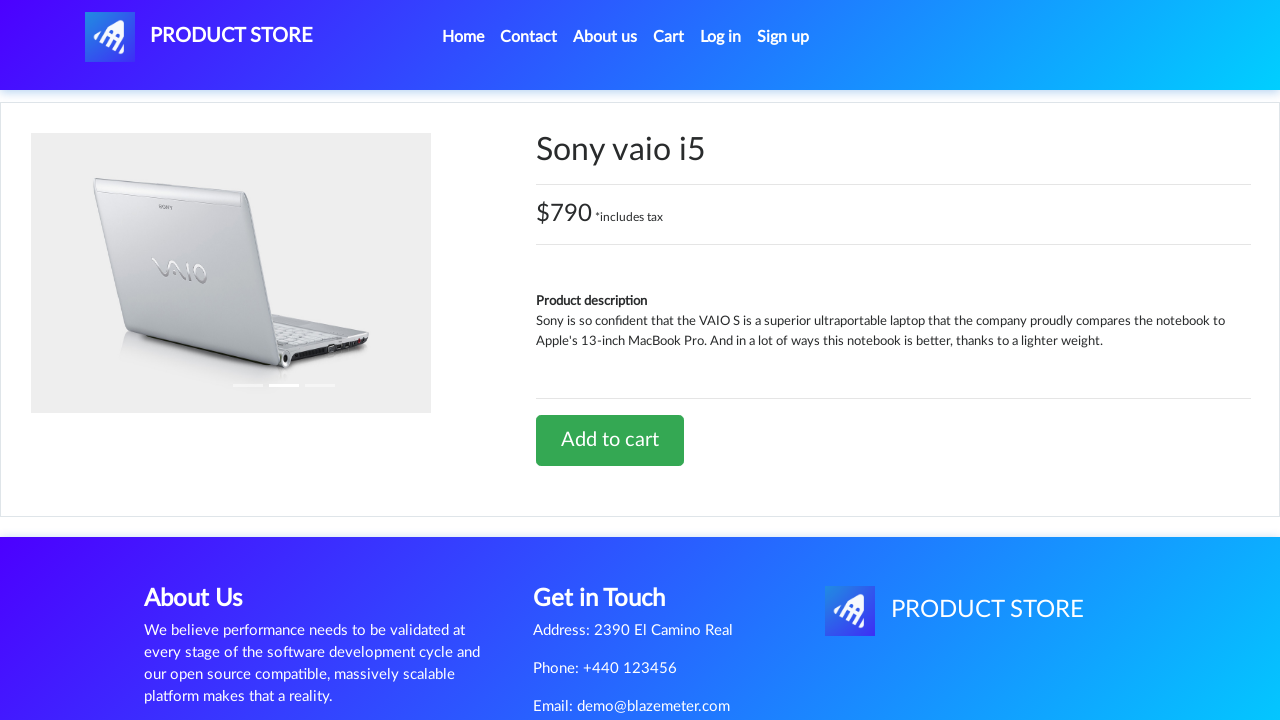

Retrieved product price: $790 *includes tax
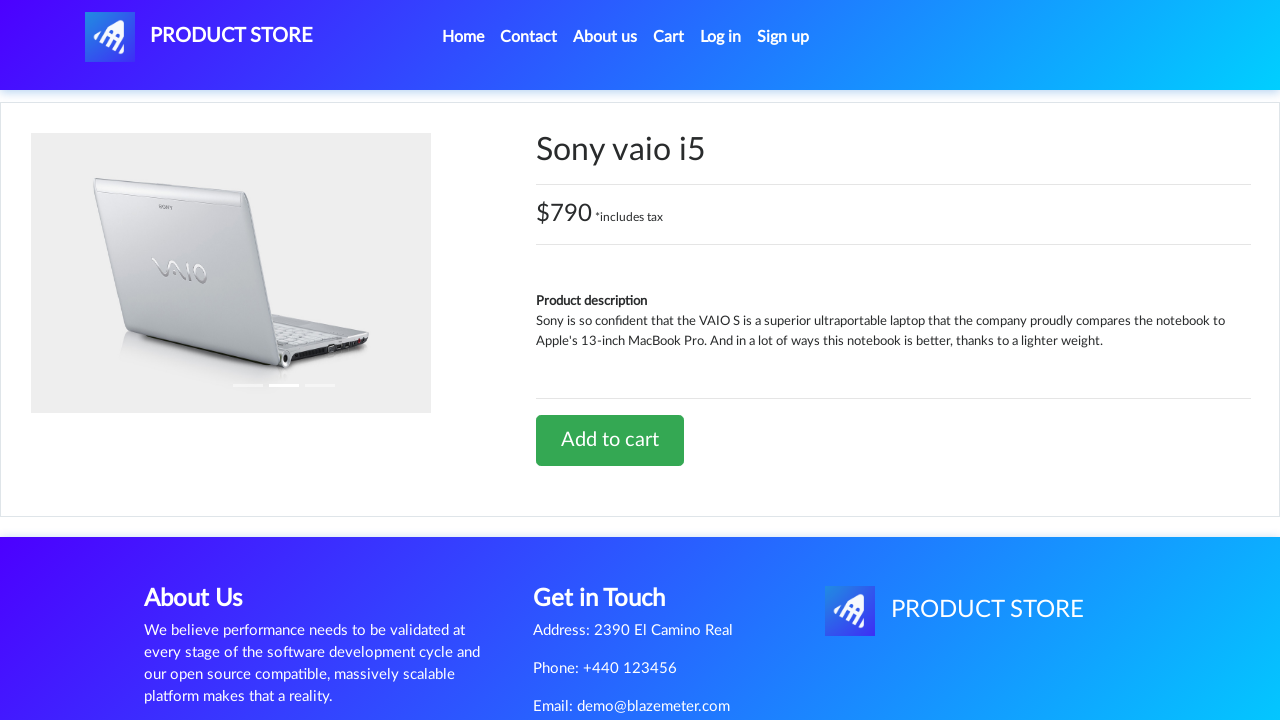

Clicked Add to cart button at (610, 440) on text=Add to cart
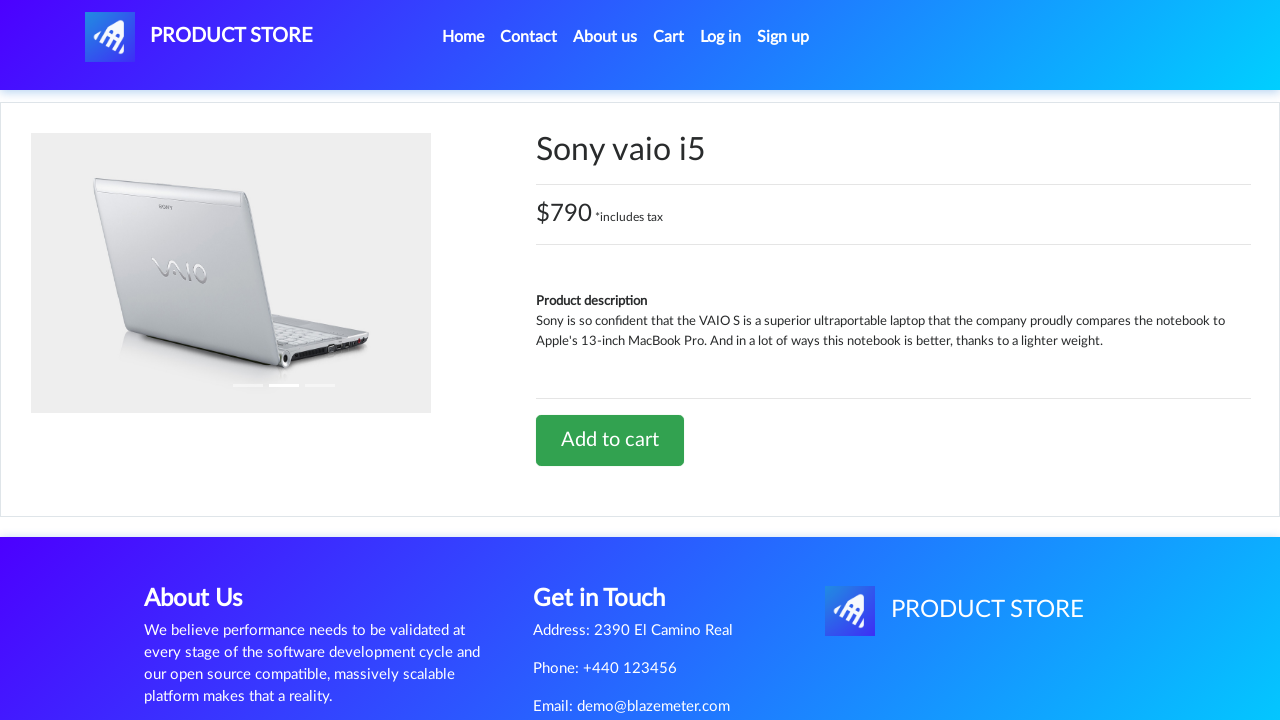

Registered dialog handler to accept alerts
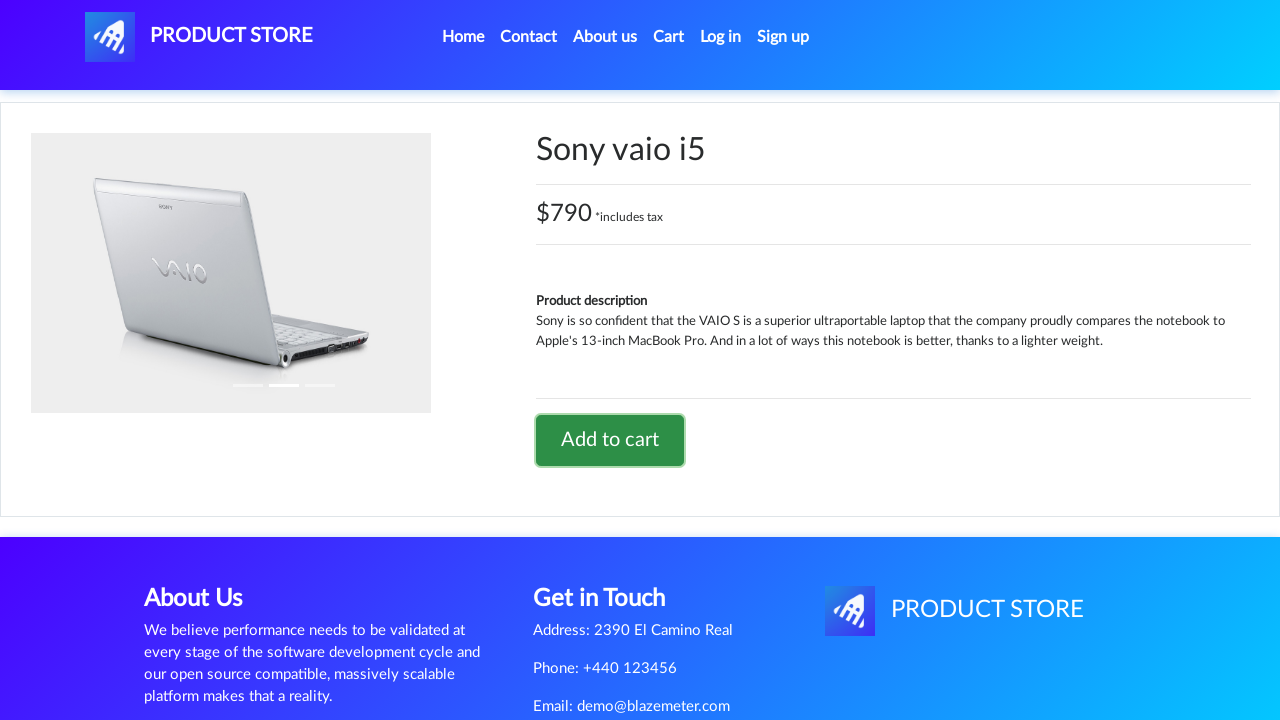

Registered dialog handler to verify 'Product added' message
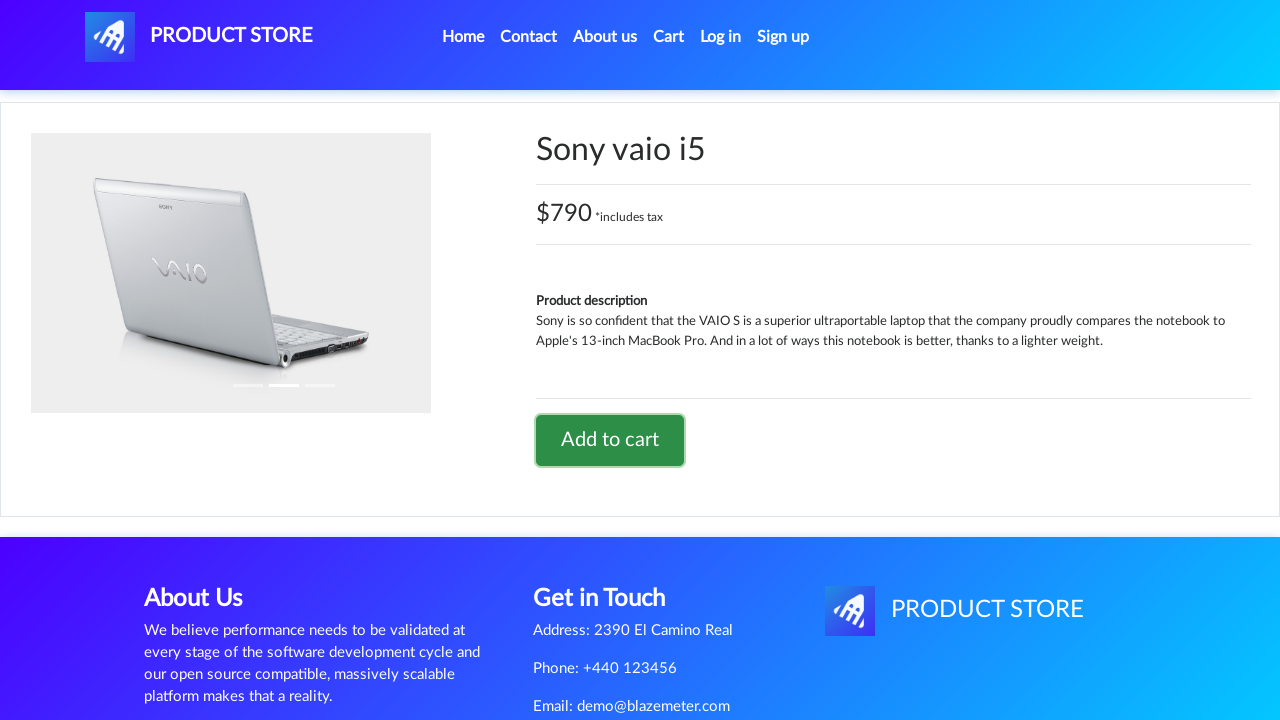

Waited 2 seconds for add to cart confirmation dialog
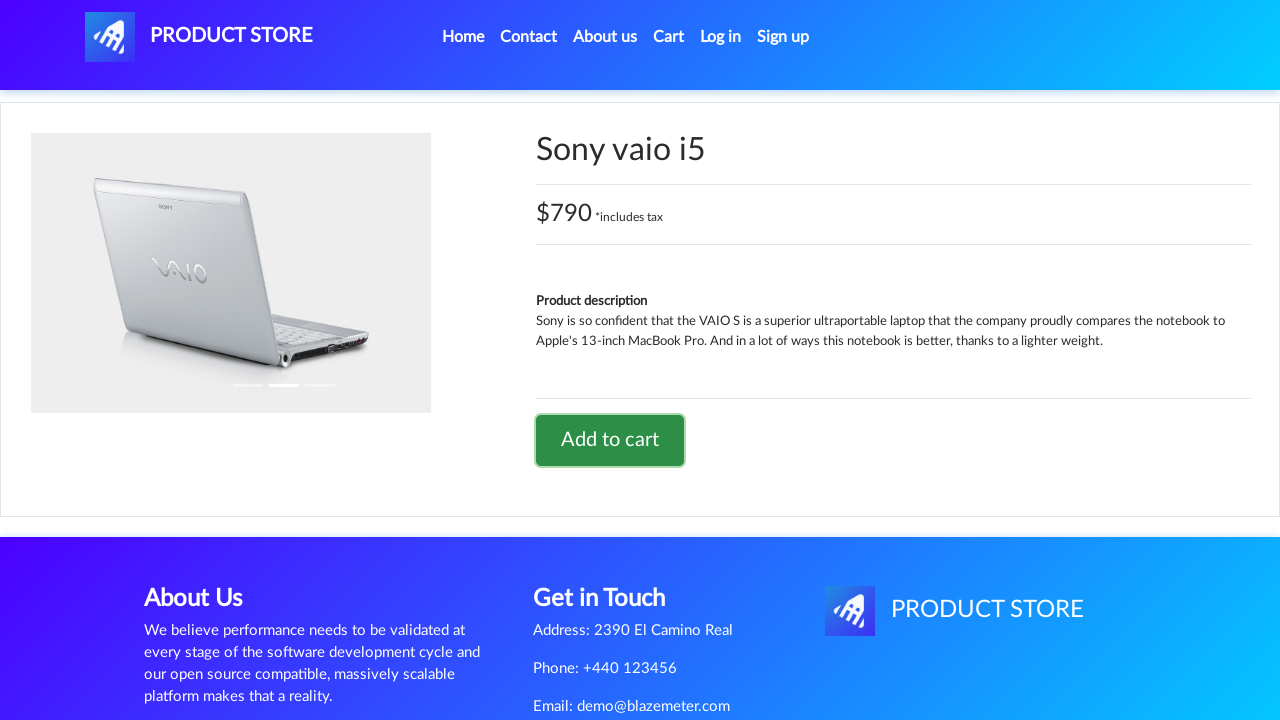

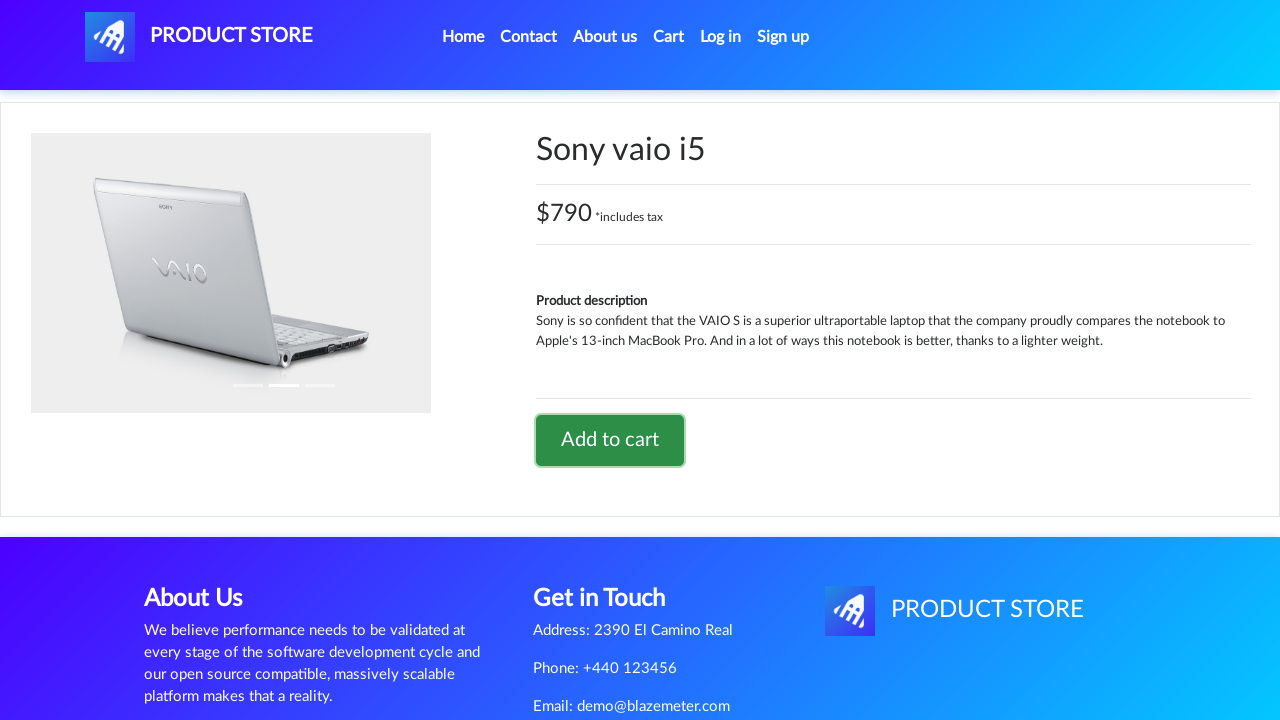